Tests web table sorting functionality by clicking on a column header to sort vegetable/fruit names, verifying the sort order, and navigating through pagination to locate a specific item ("Beans").

Starting URL: https://rahulshettyacademy.com/seleniumPractise/#/

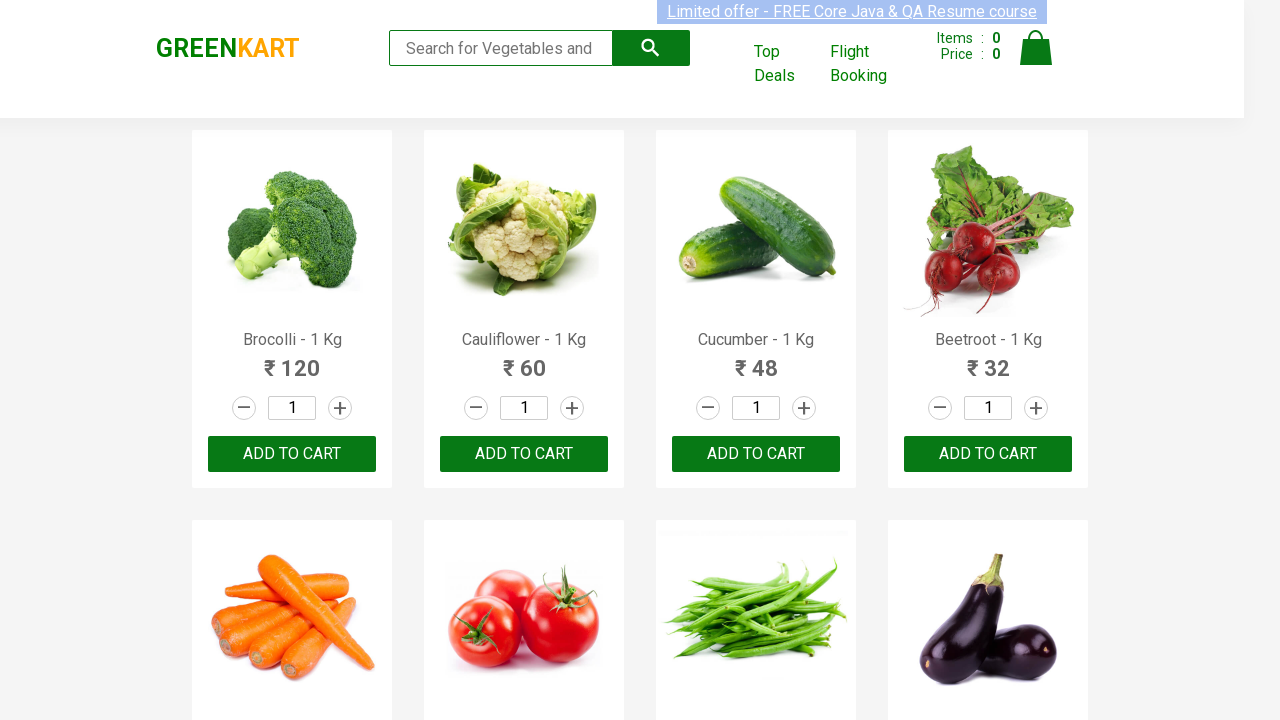

Clicked 'Top Deals' link to open new window at (787, 64) on text=Top Deals
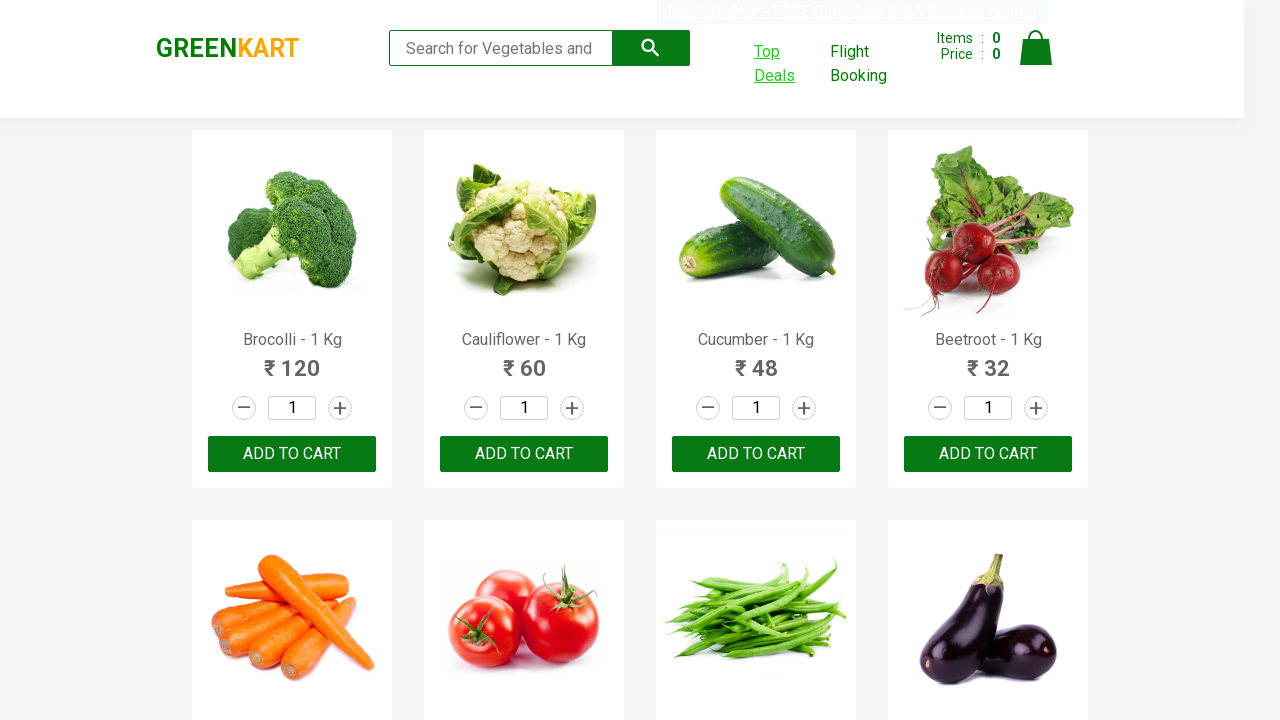

New page loaded and switched context
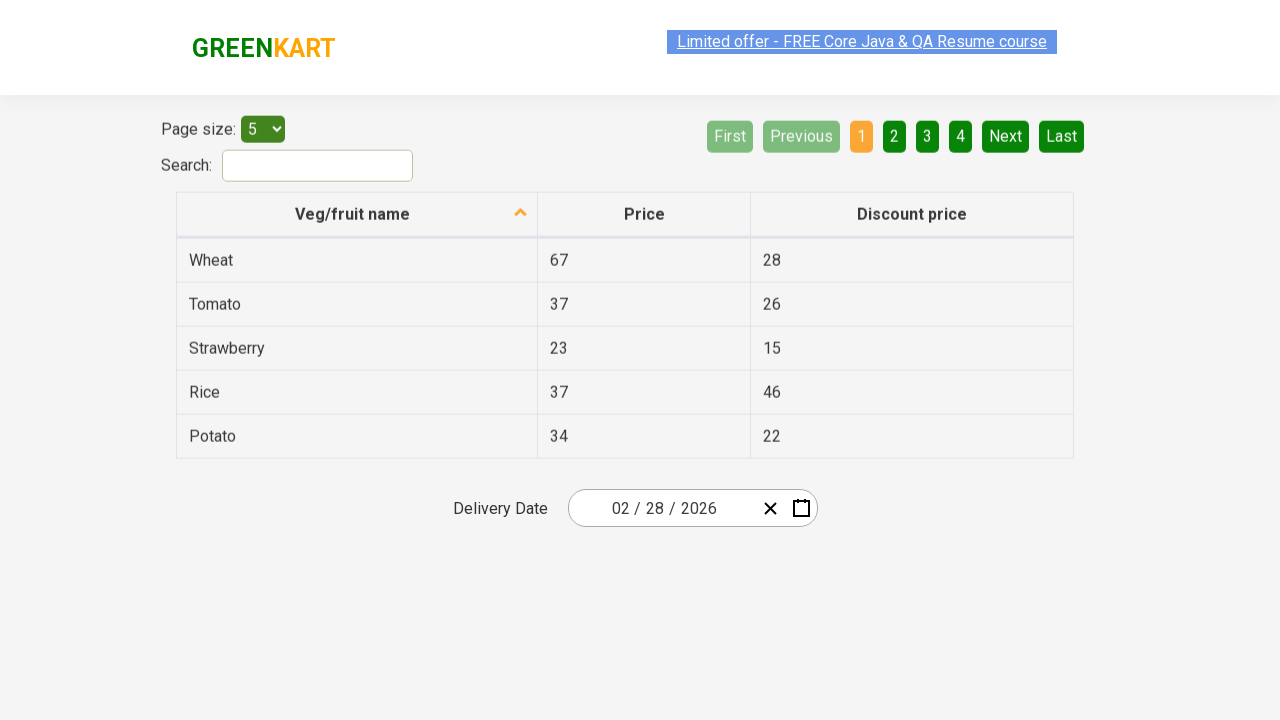

Clicked 'Veg/fruit name' column header to sort at (353, 212) on xpath=//span[text()='Veg/fruit name']
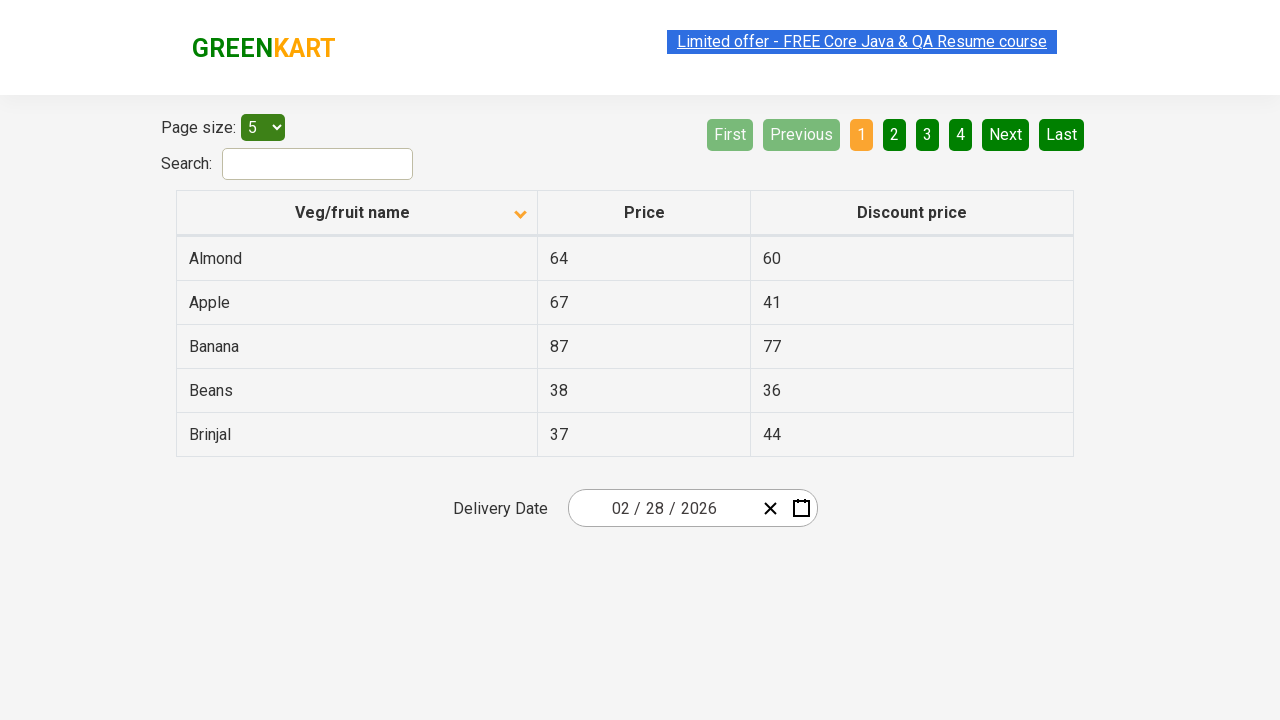

Table updated after sorting
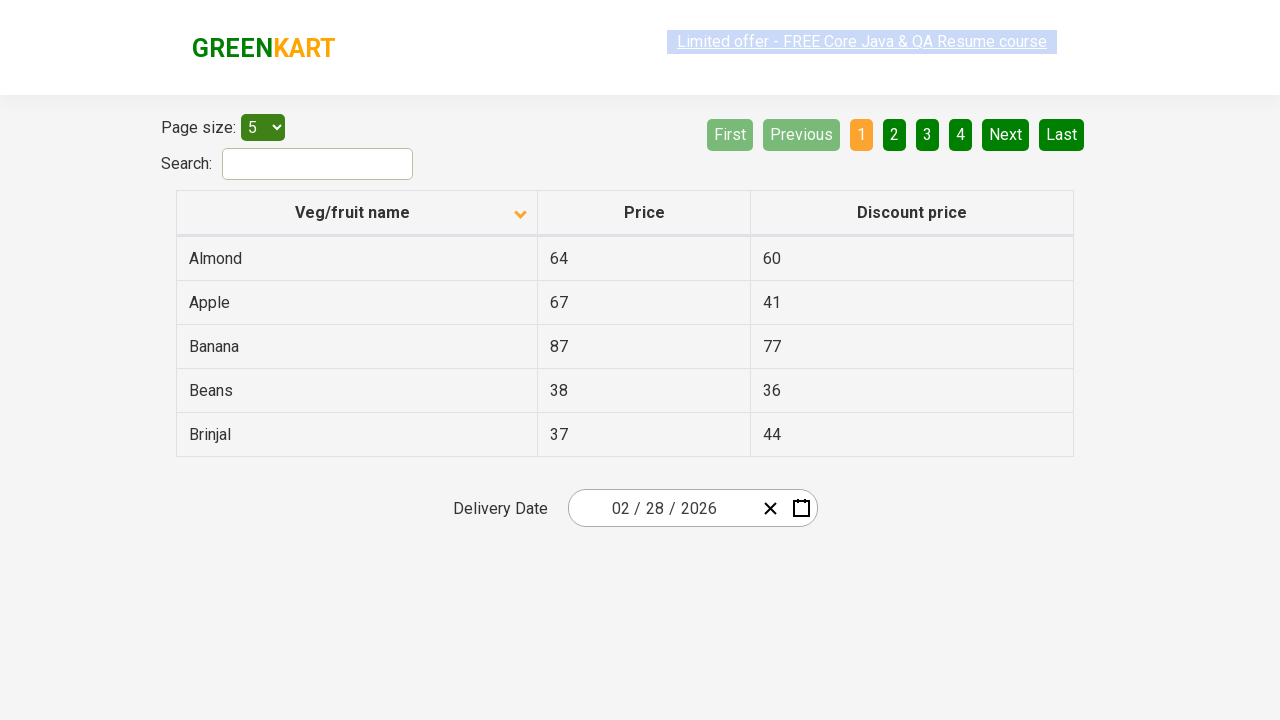

Retrieved all items from first column for verification
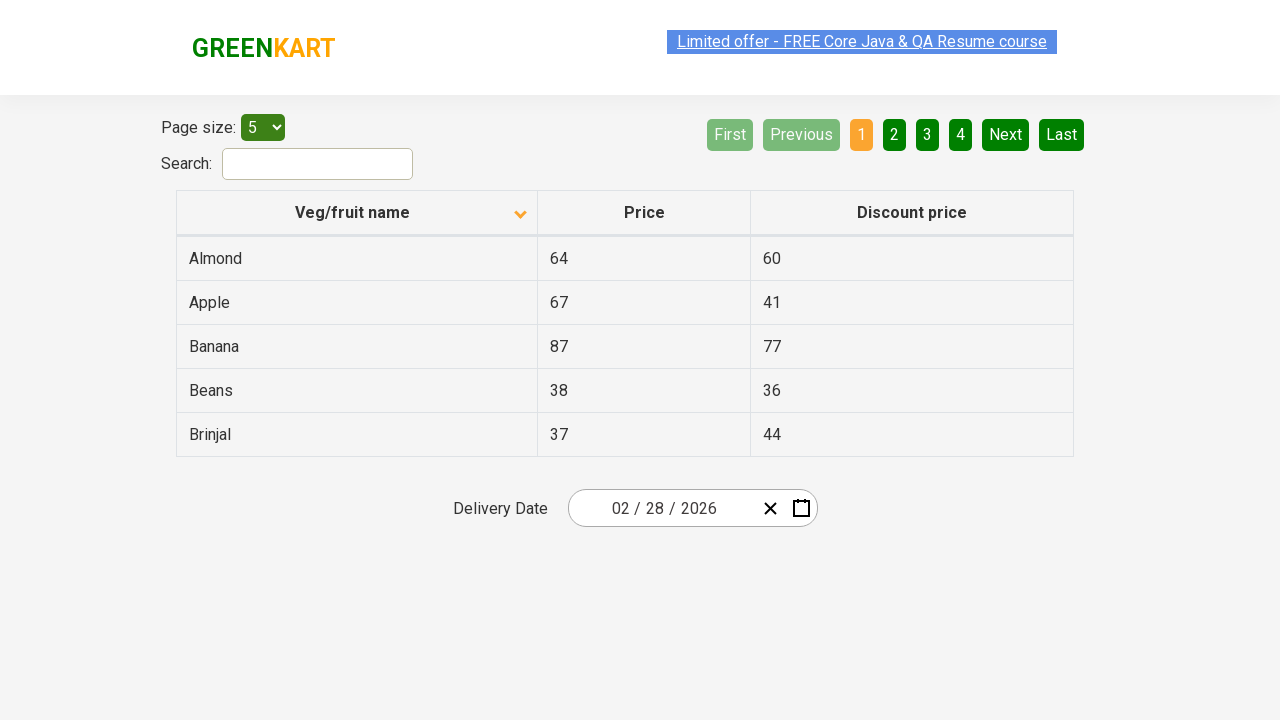

Verified table is sorted alphabetically
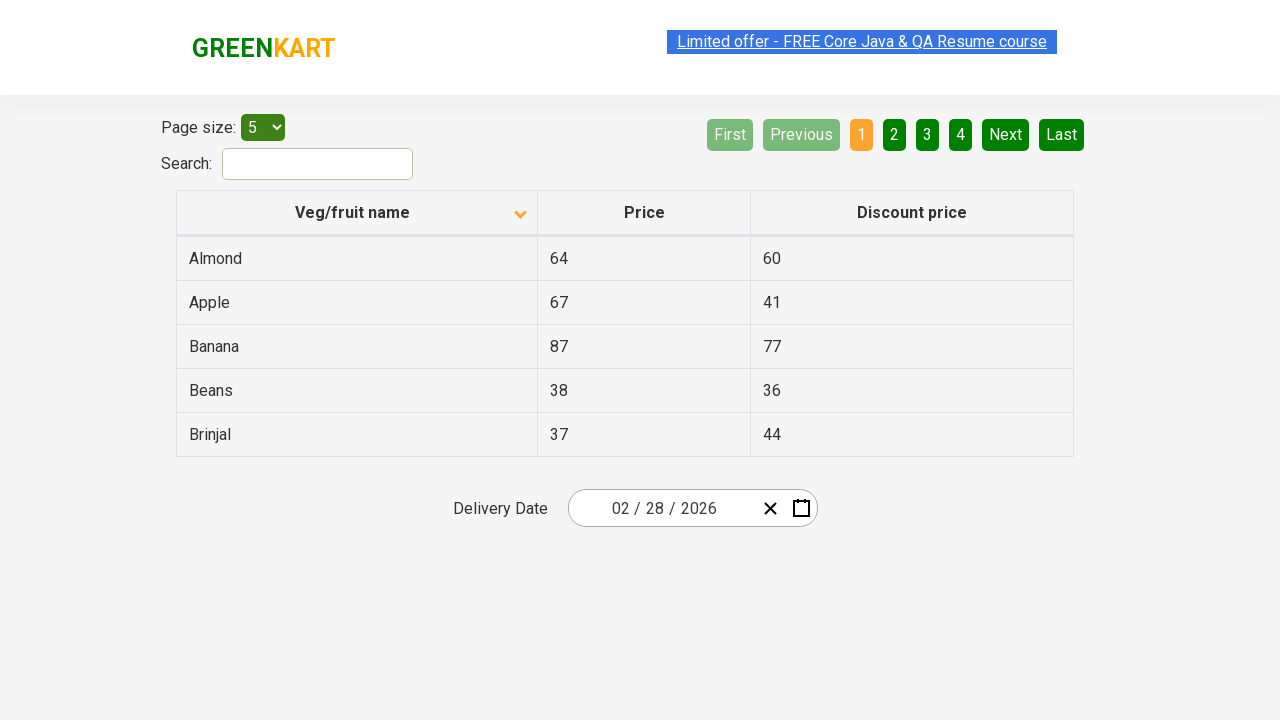

Found 'Beans' in the current page
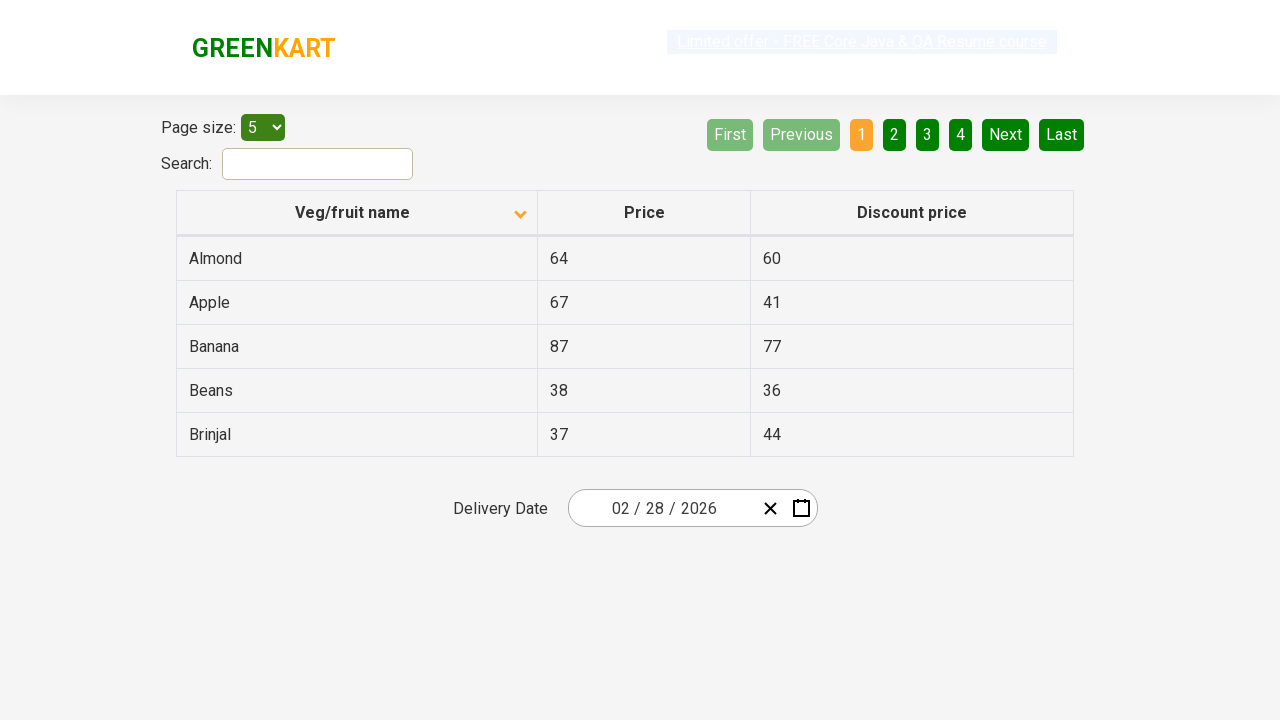

Closed the new page
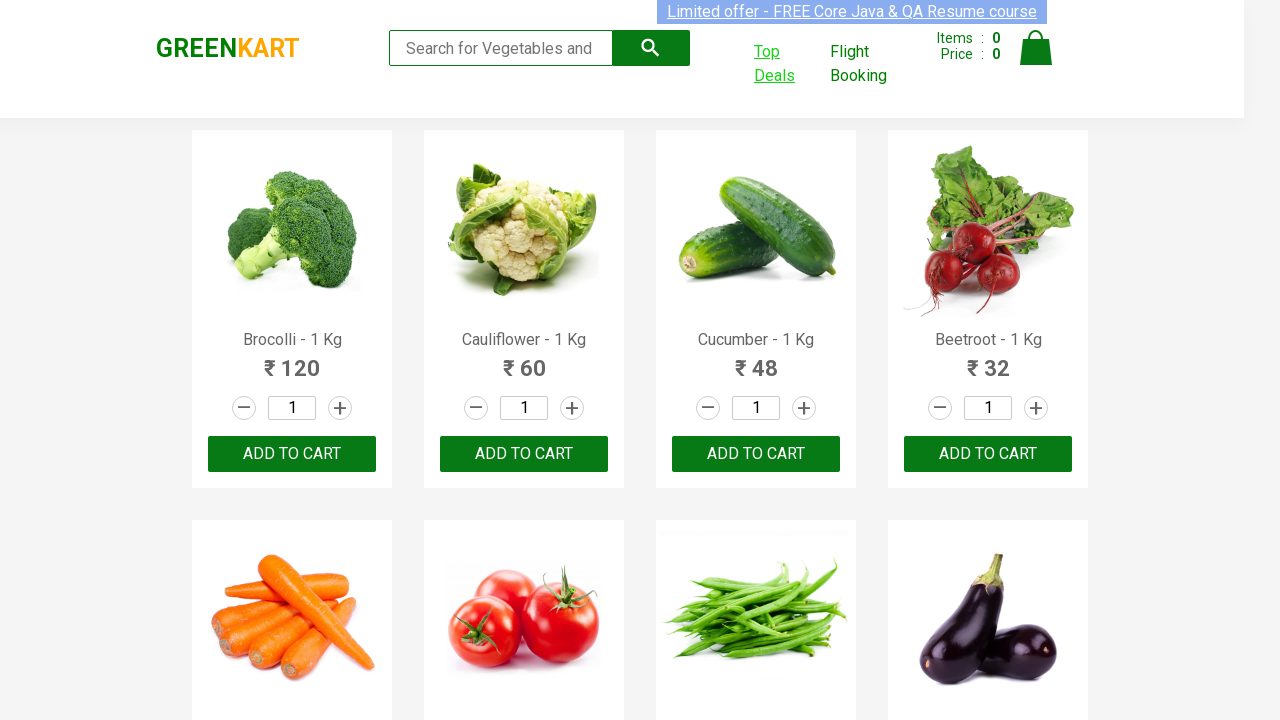

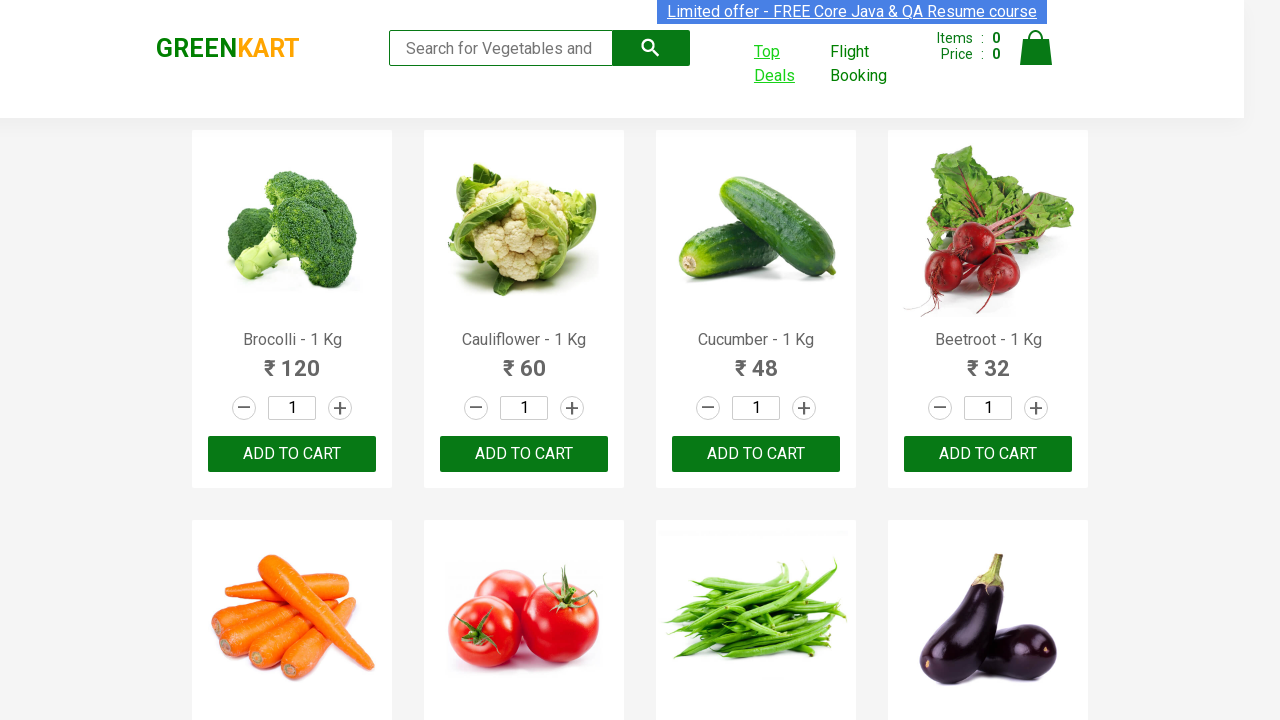